Tests dynamic data loading by clicking a "Get New User" button and waiting for first name and last name data to appear on the page

Starting URL: https://syntaxprojects.com/dynamic-data-loading-demo.php

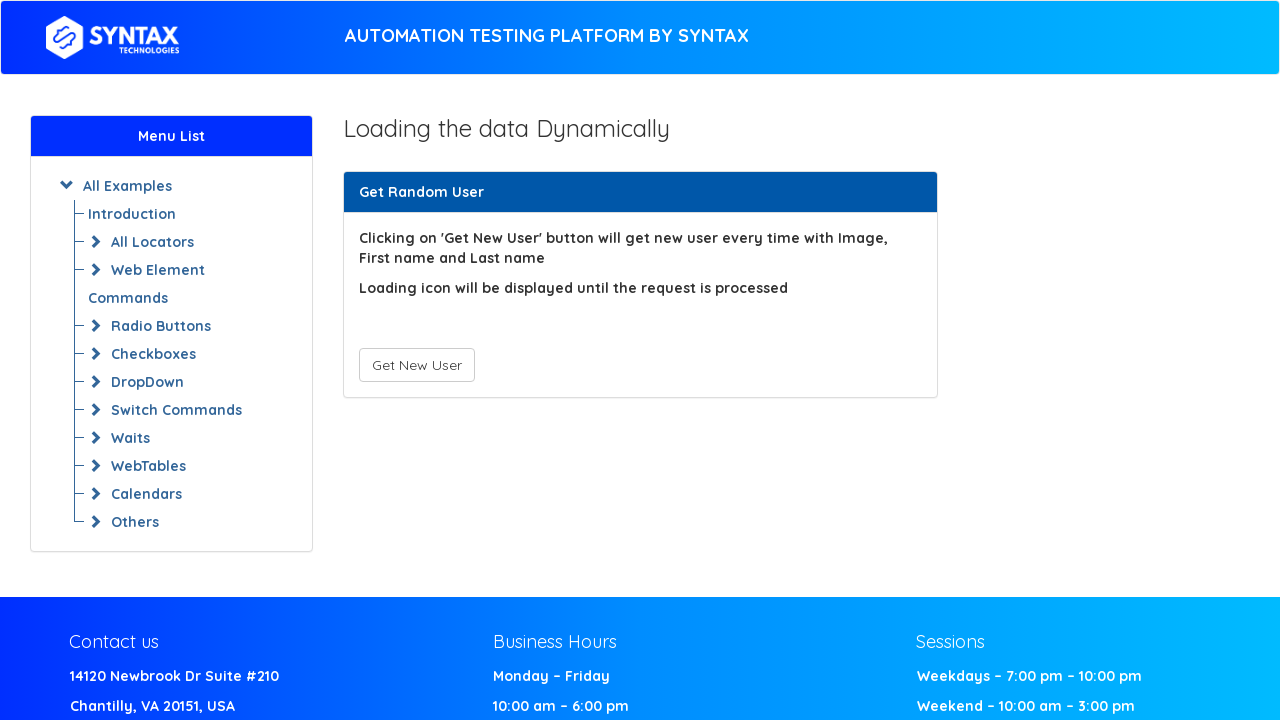

Clicked 'Get New User' button to trigger dynamic data loading at (416, 365) on #save
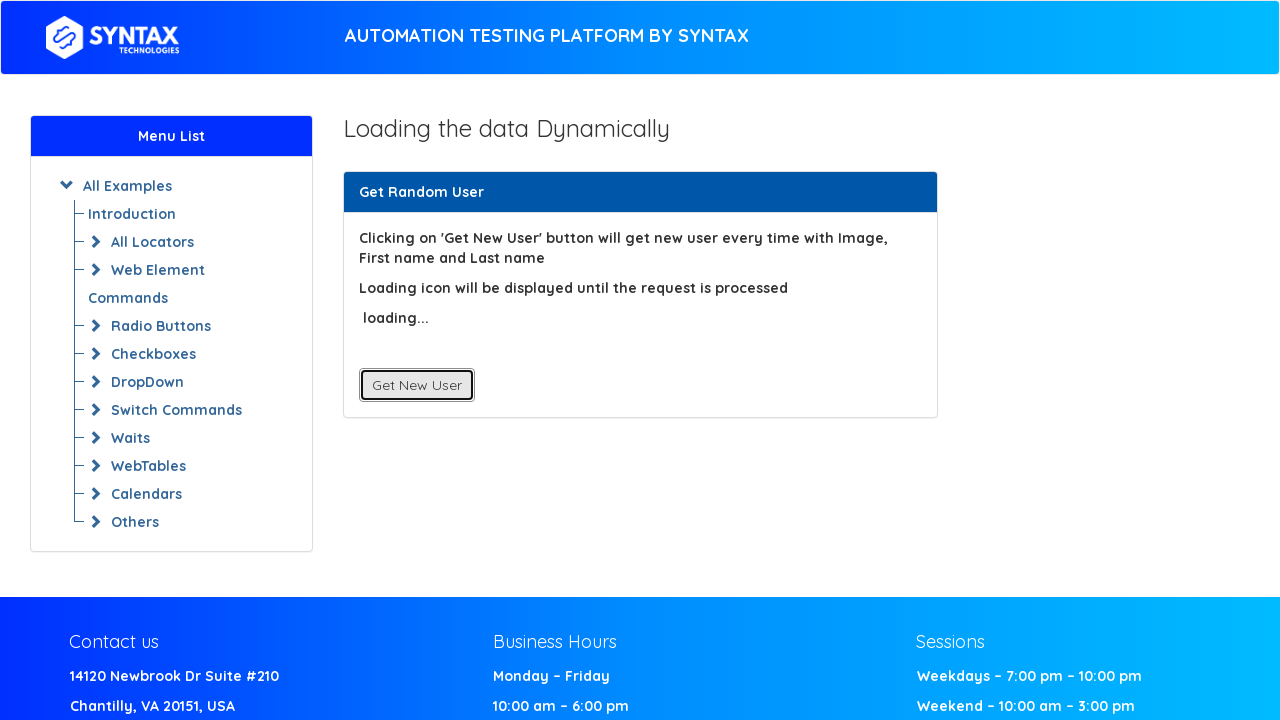

Waited for first name data to appear on the page
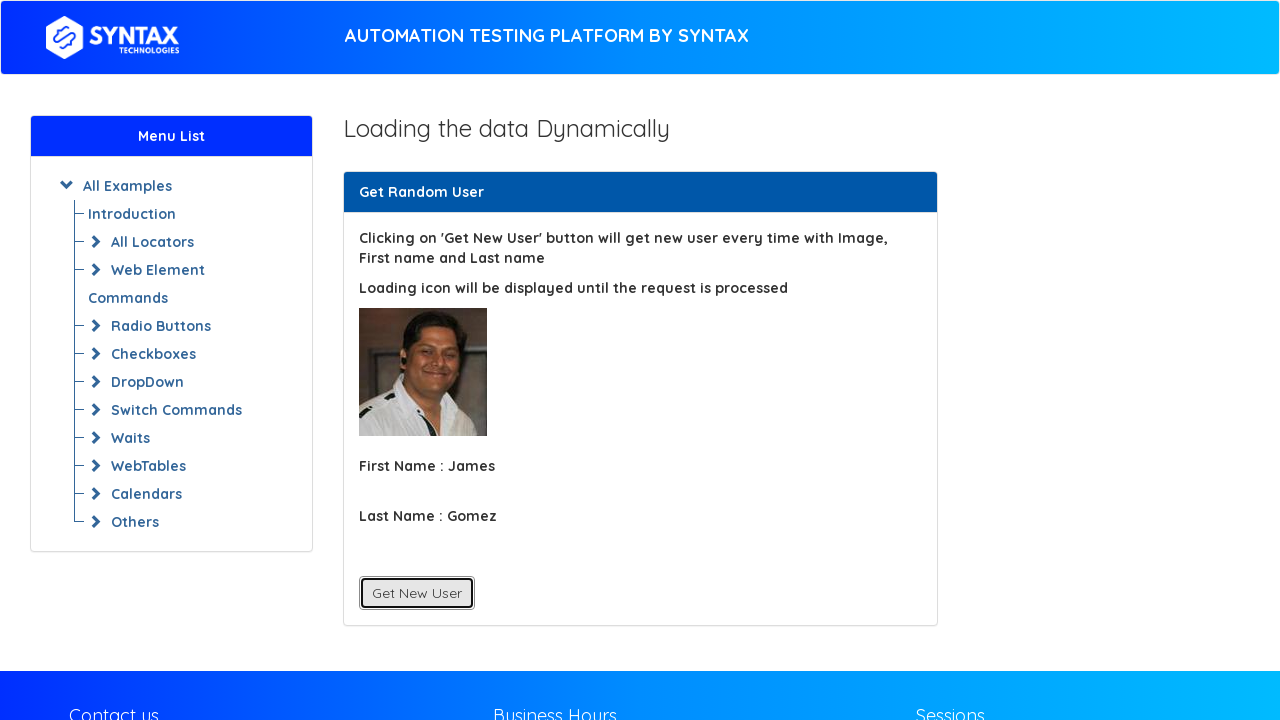

Waited for last name data to appear on the page
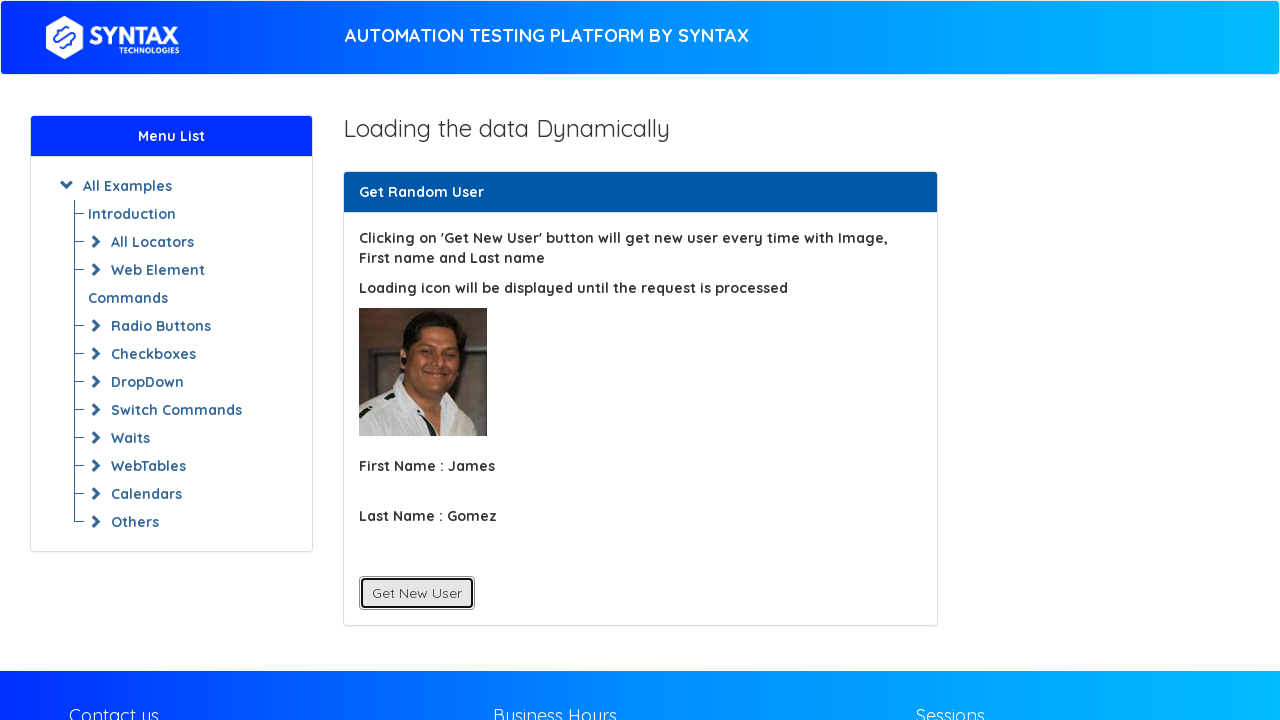

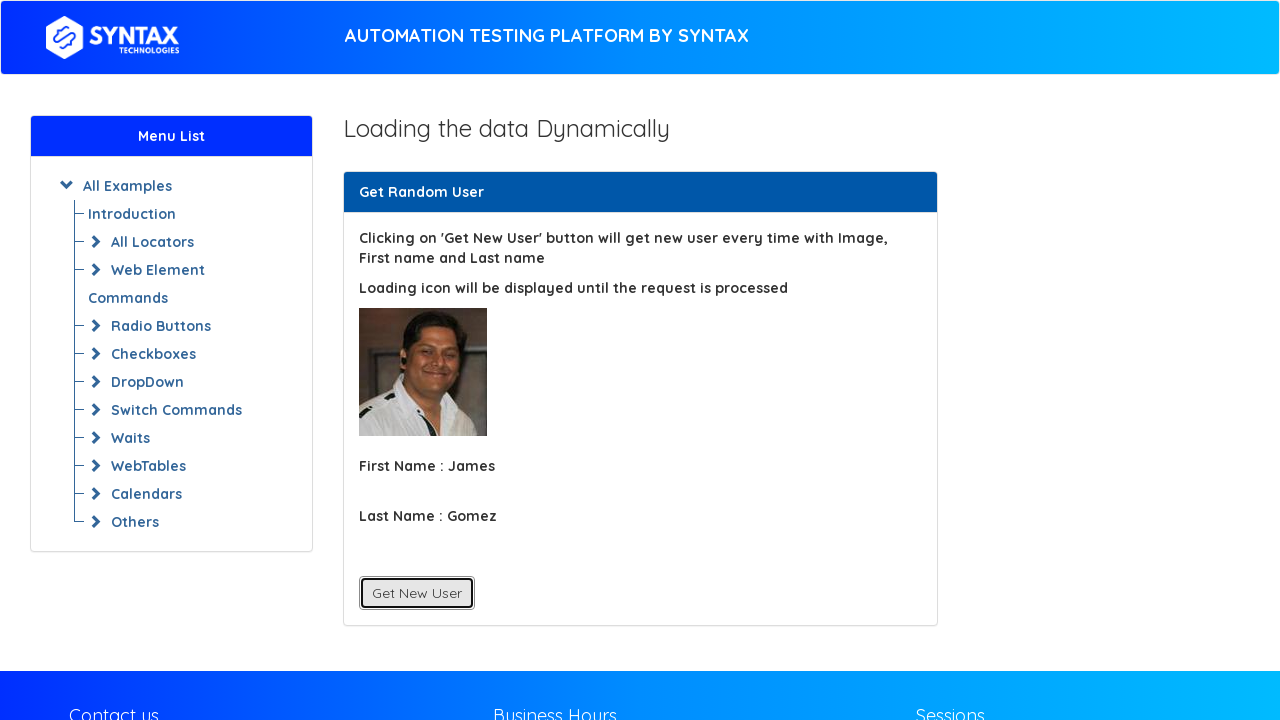